Navigates to Rahul Shetty Academy website and verifies the page title and URL are accessible

Starting URL: https://rahulshettyacademy.com/

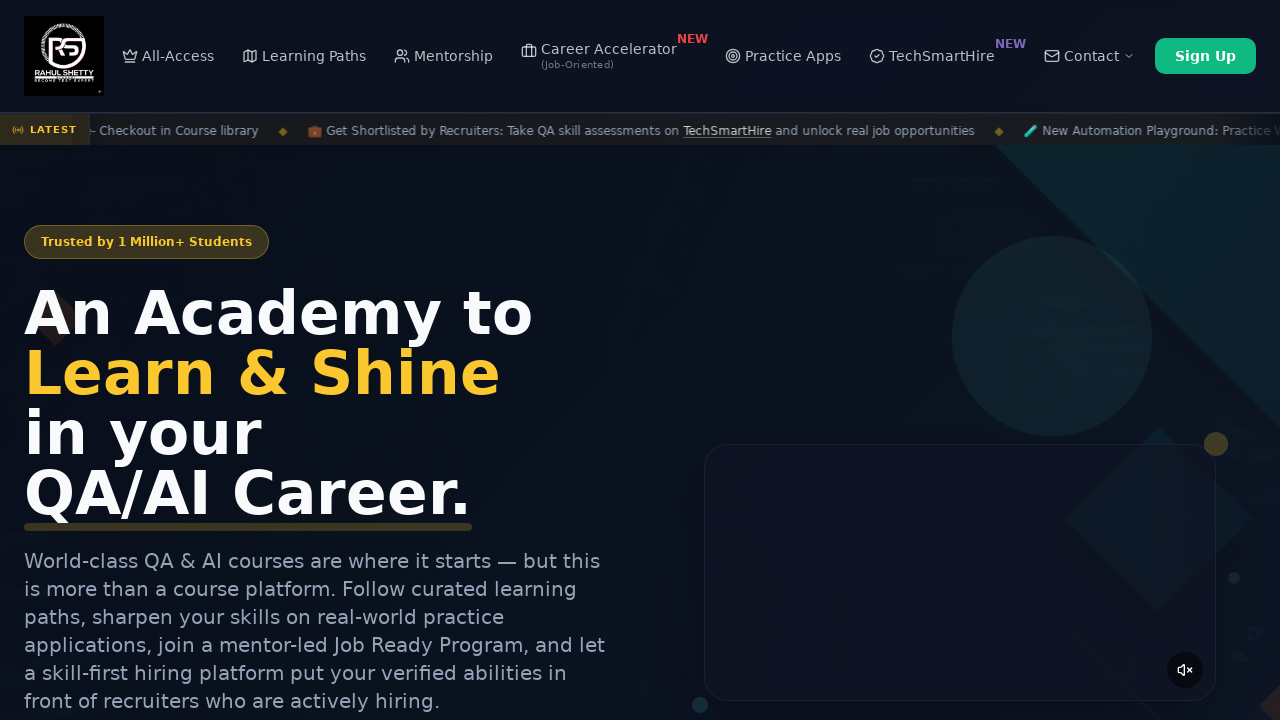

Waited for page to reach domcontentloaded state
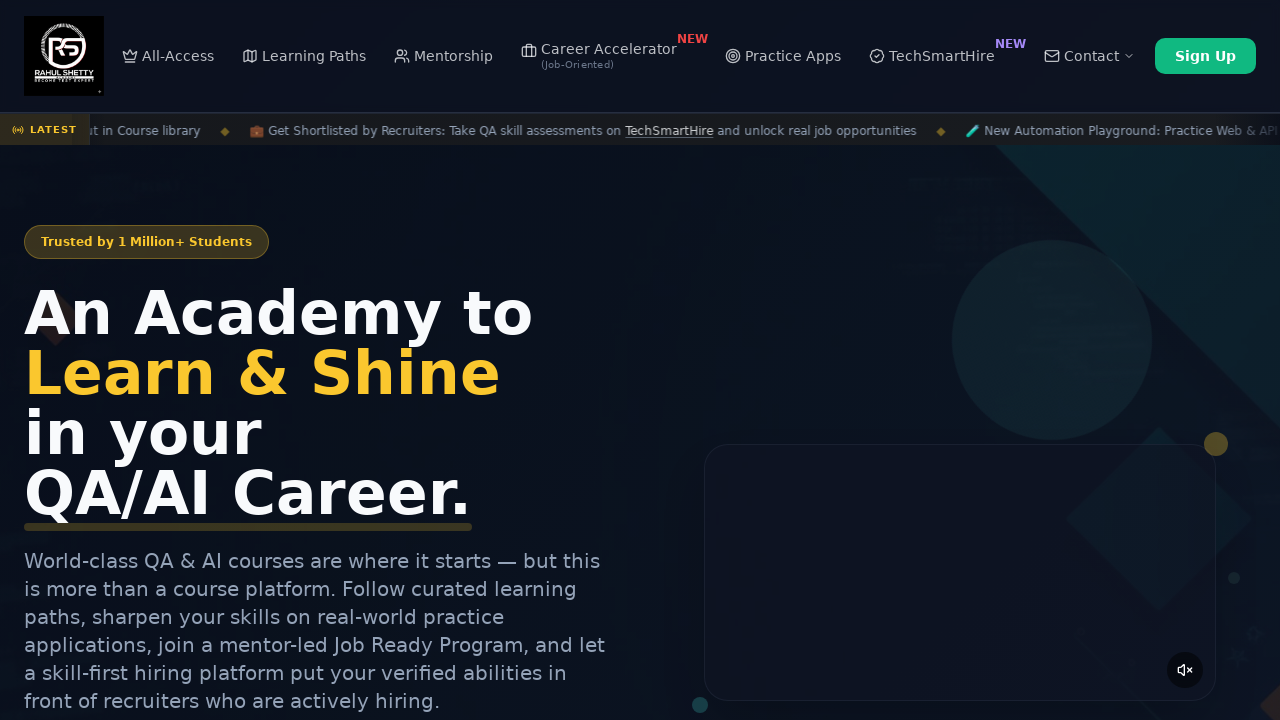

Retrieved page title: Rahul Shetty Academy | QA Automation, Playwright, AI Testing & Online Training
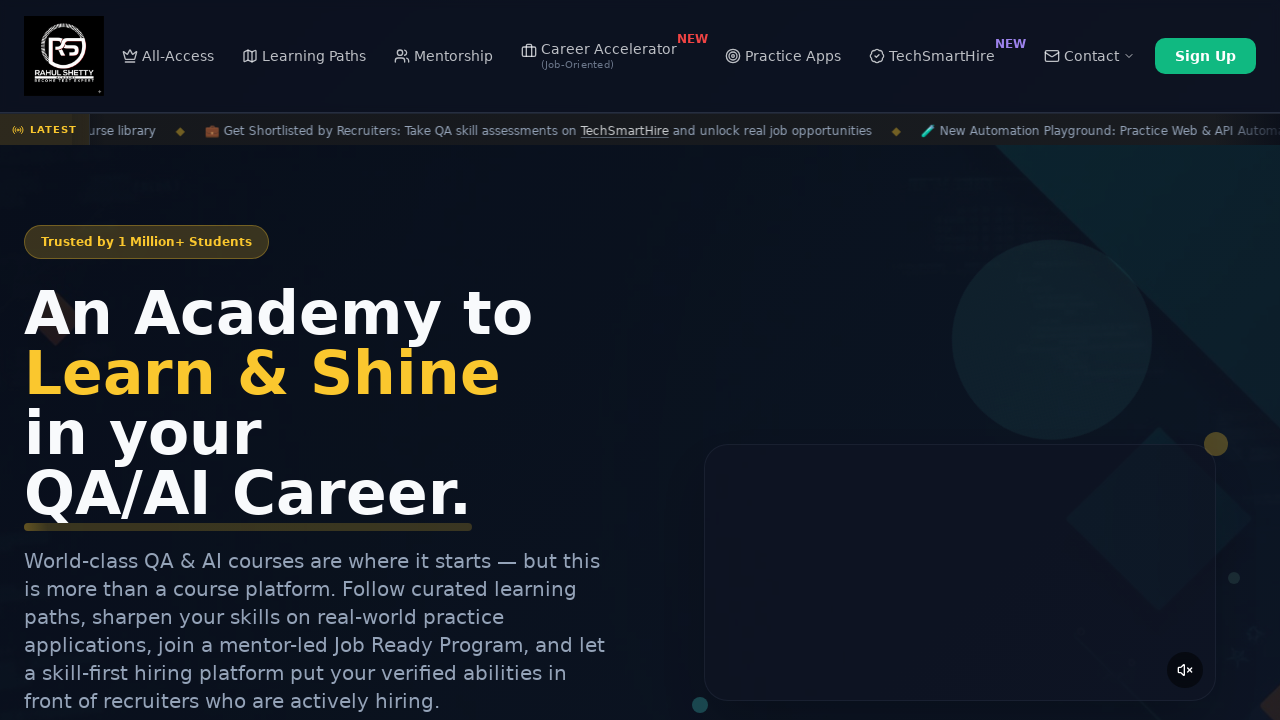

Retrieved current URL: https://rahulshettyacademy.com/
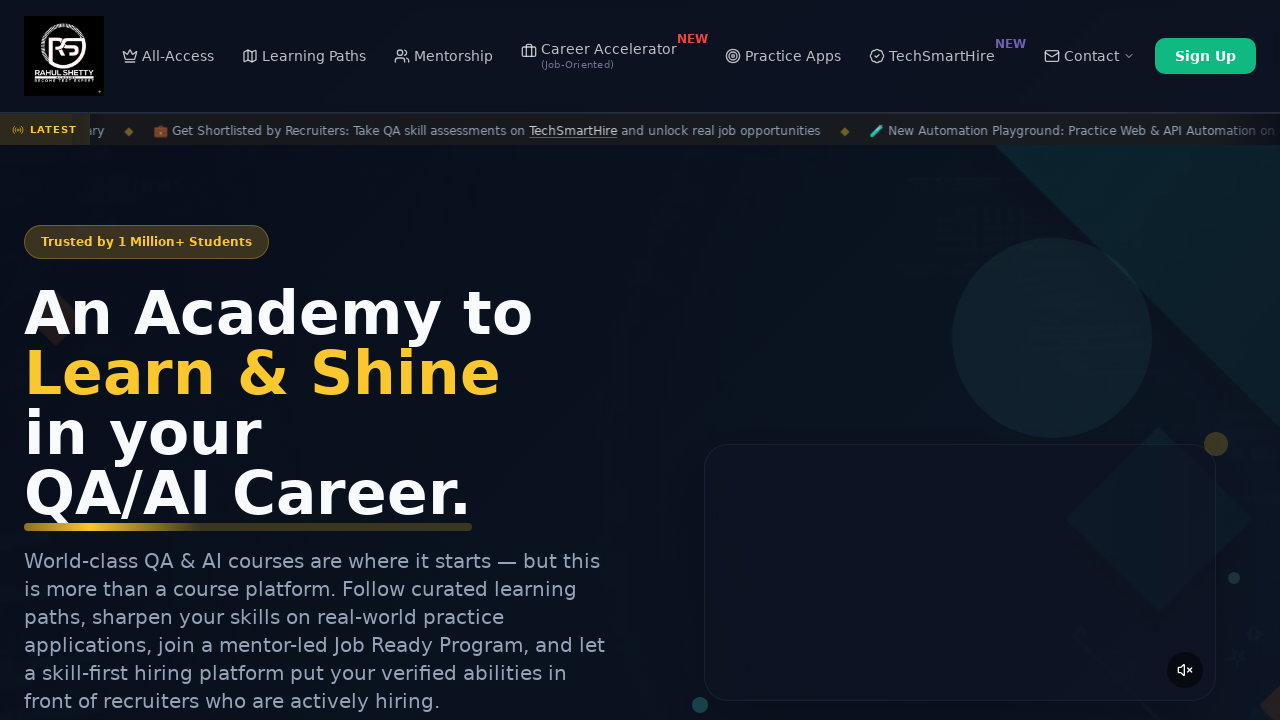

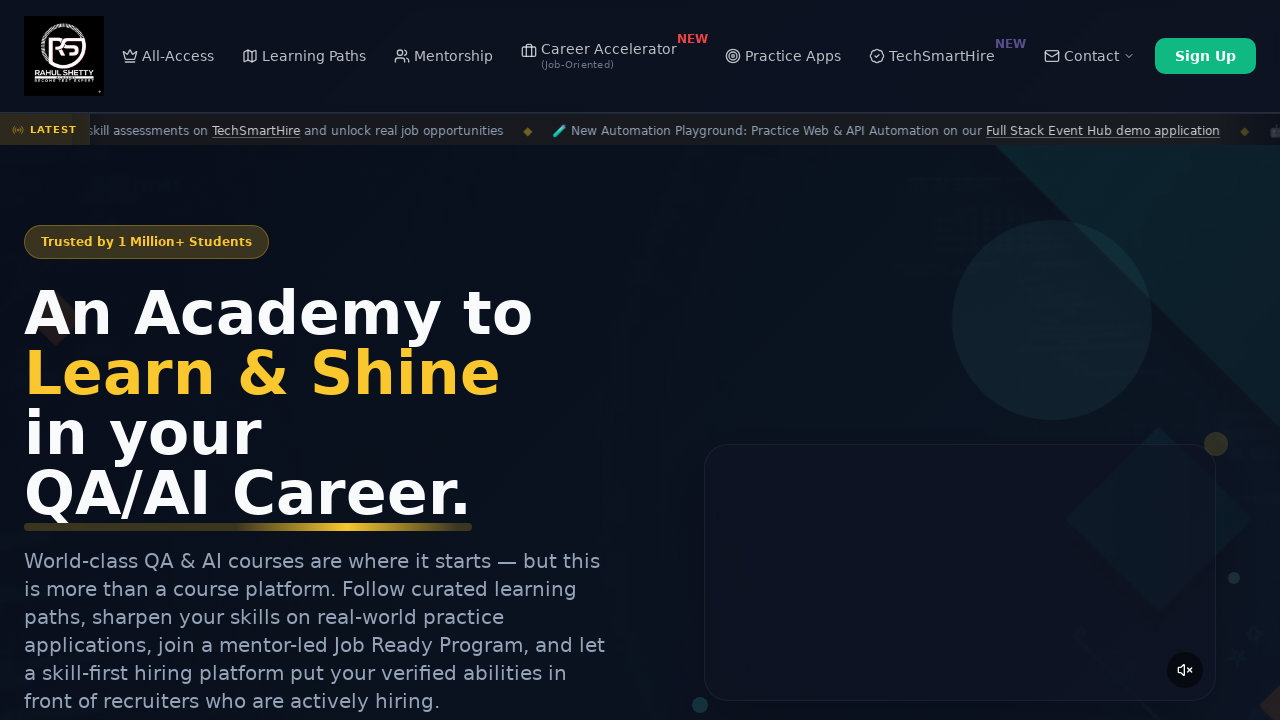